Tests verification button functionality by clicking it and checking the verification message

Starting URL: http://suninjuly.github.io/wait1.html

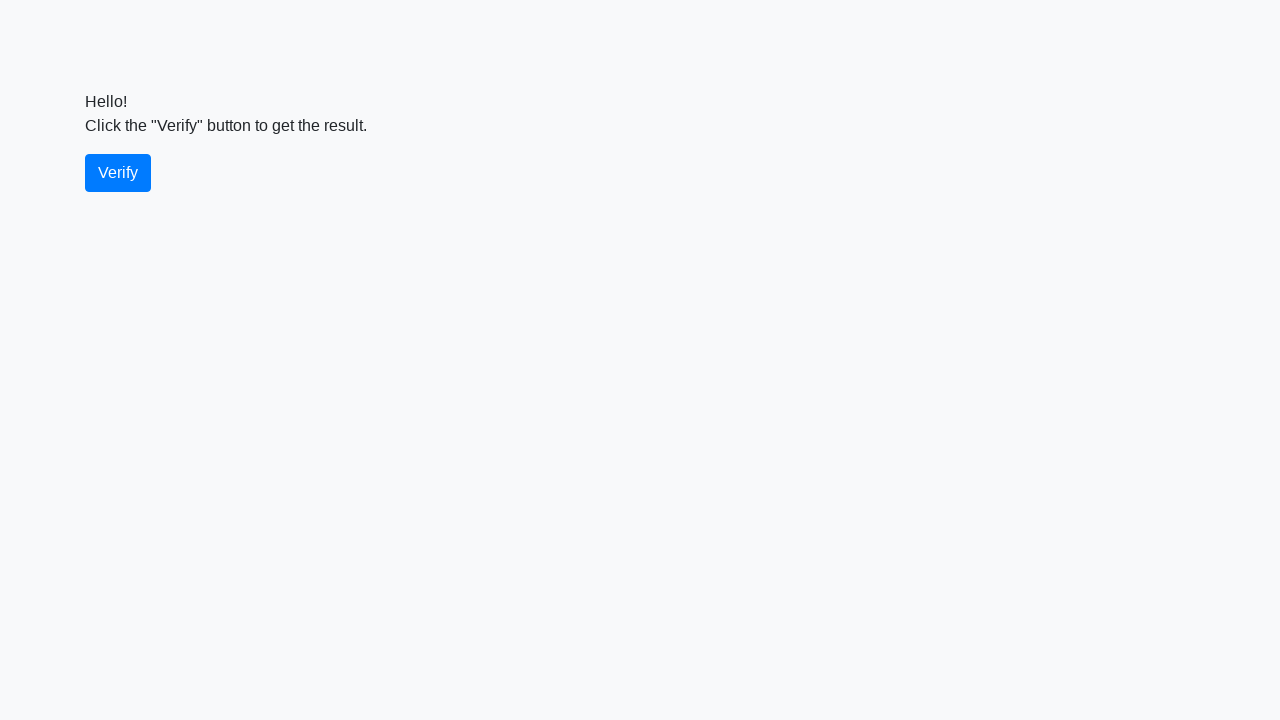

Clicked the verify button at (118, 173) on #verify
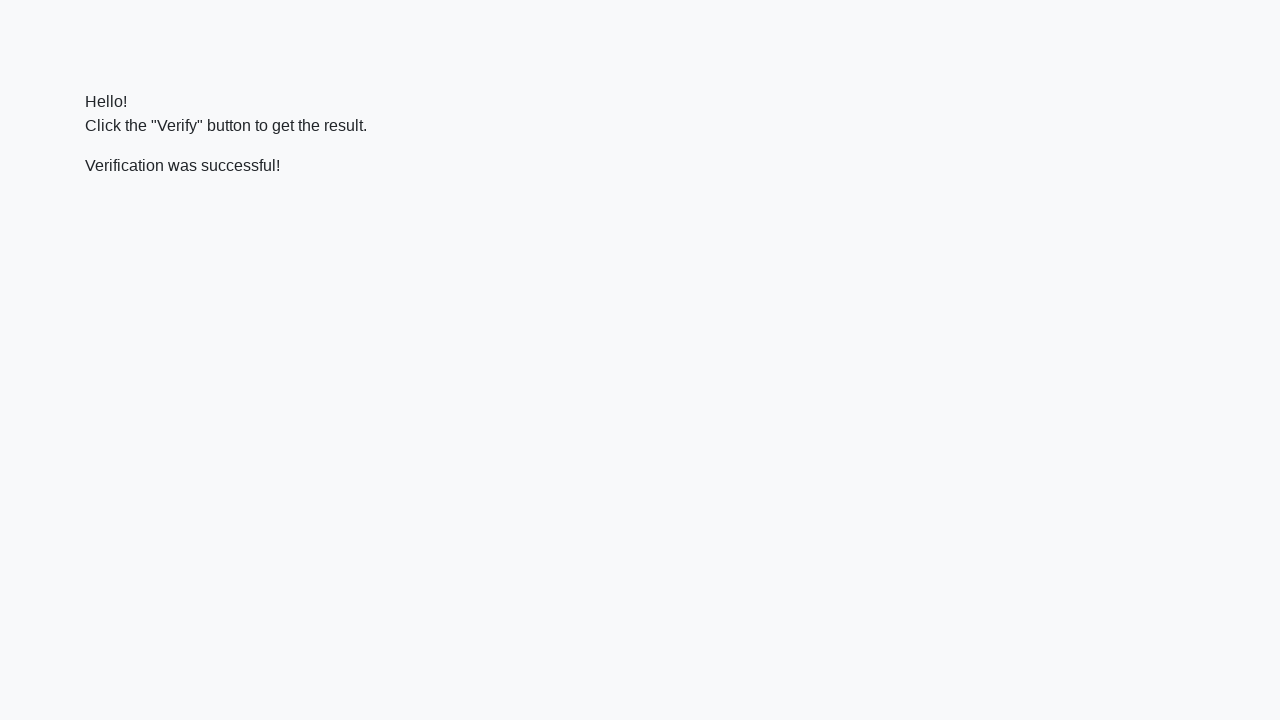

Verification message appeared
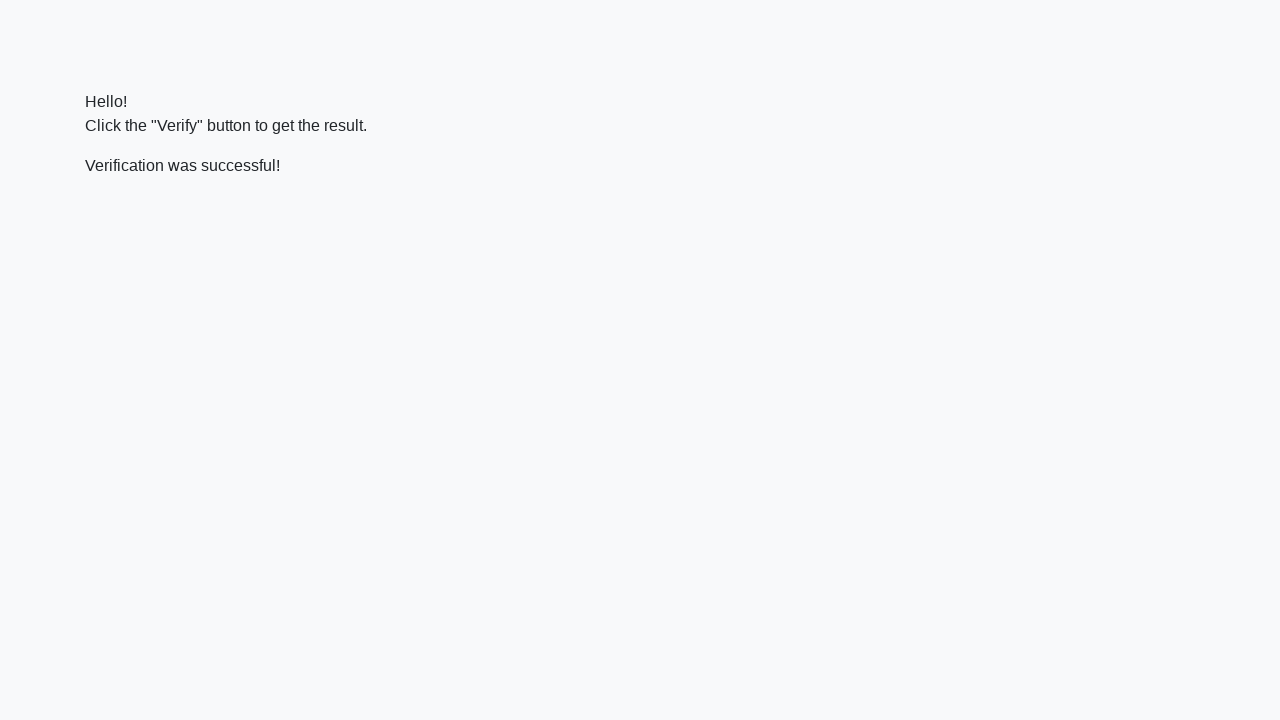

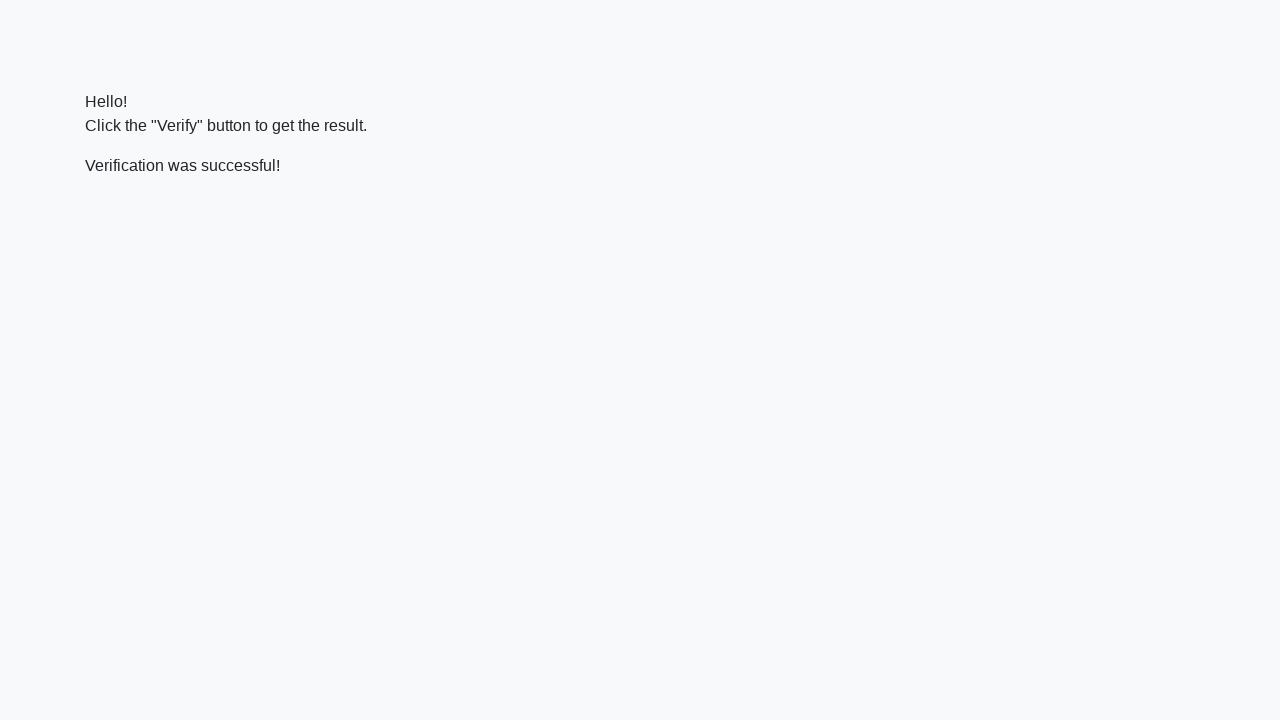